Tests filling a name input field on a practice Angular form page by entering a name value

Starting URL: https://rahulshettyacademy.com/angularpractice/

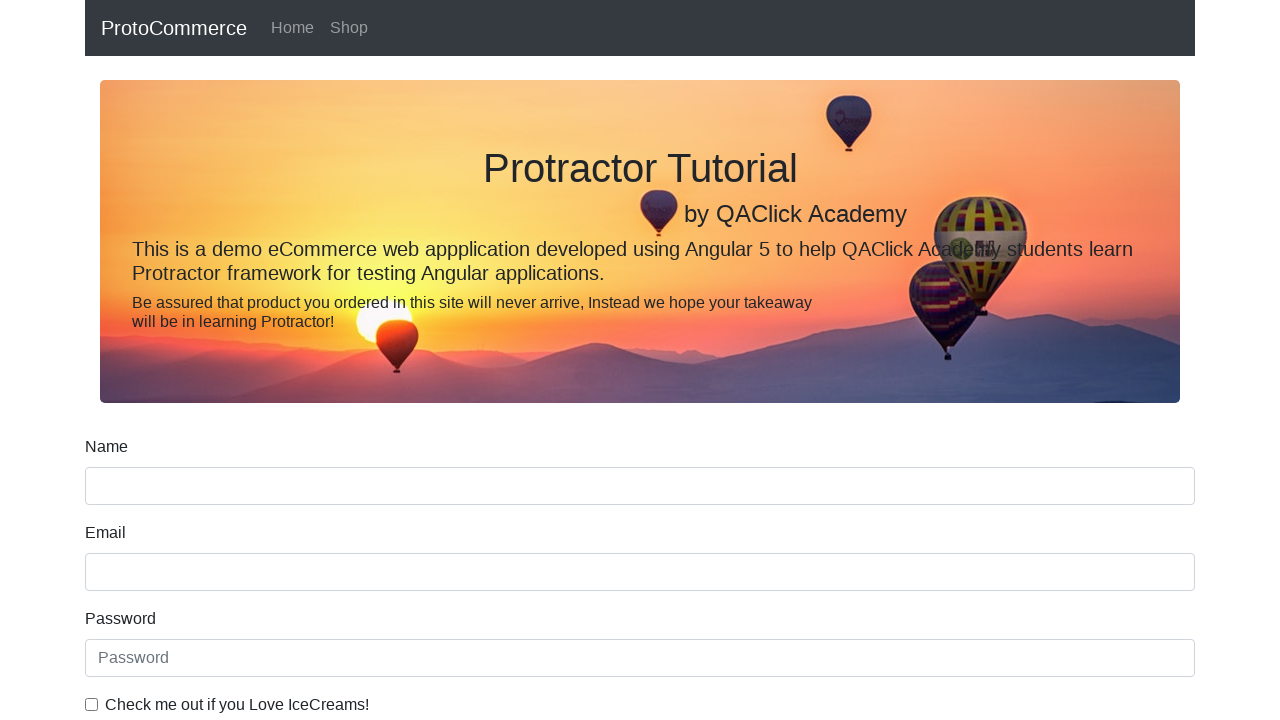

Navigated to Angular practice form page
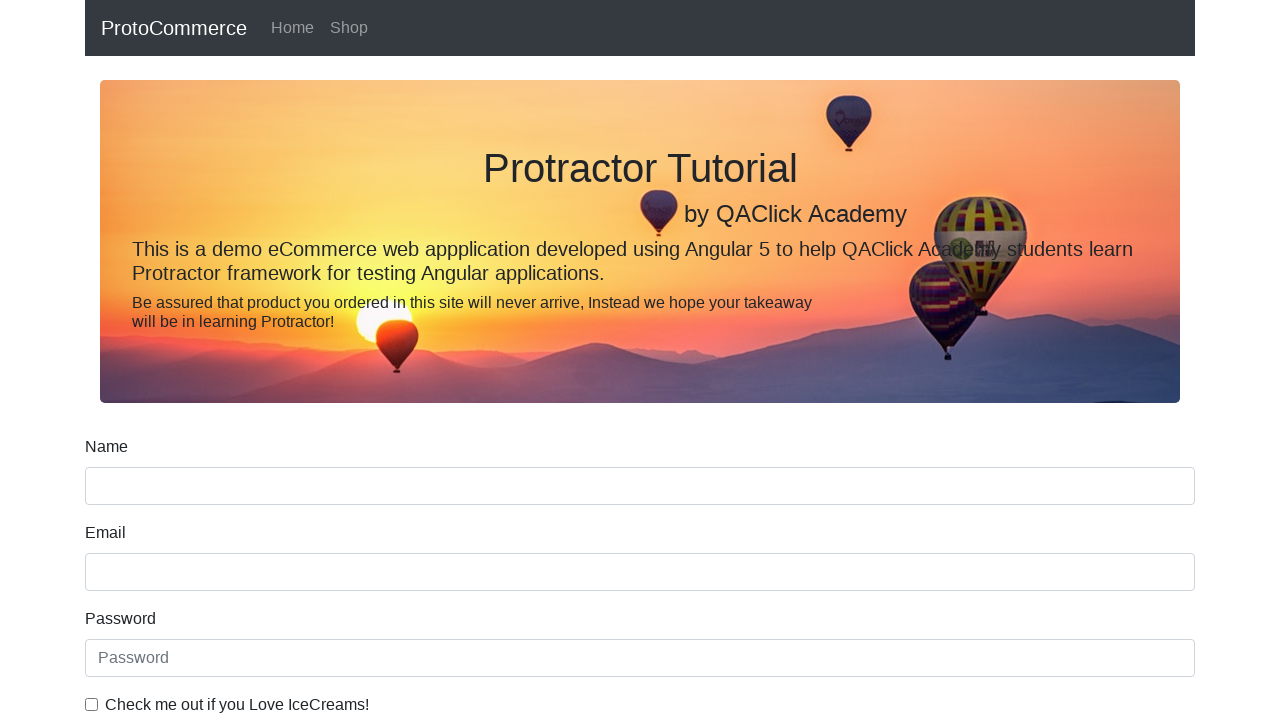

Filled name input field with 'Abhi' on input[name='name']
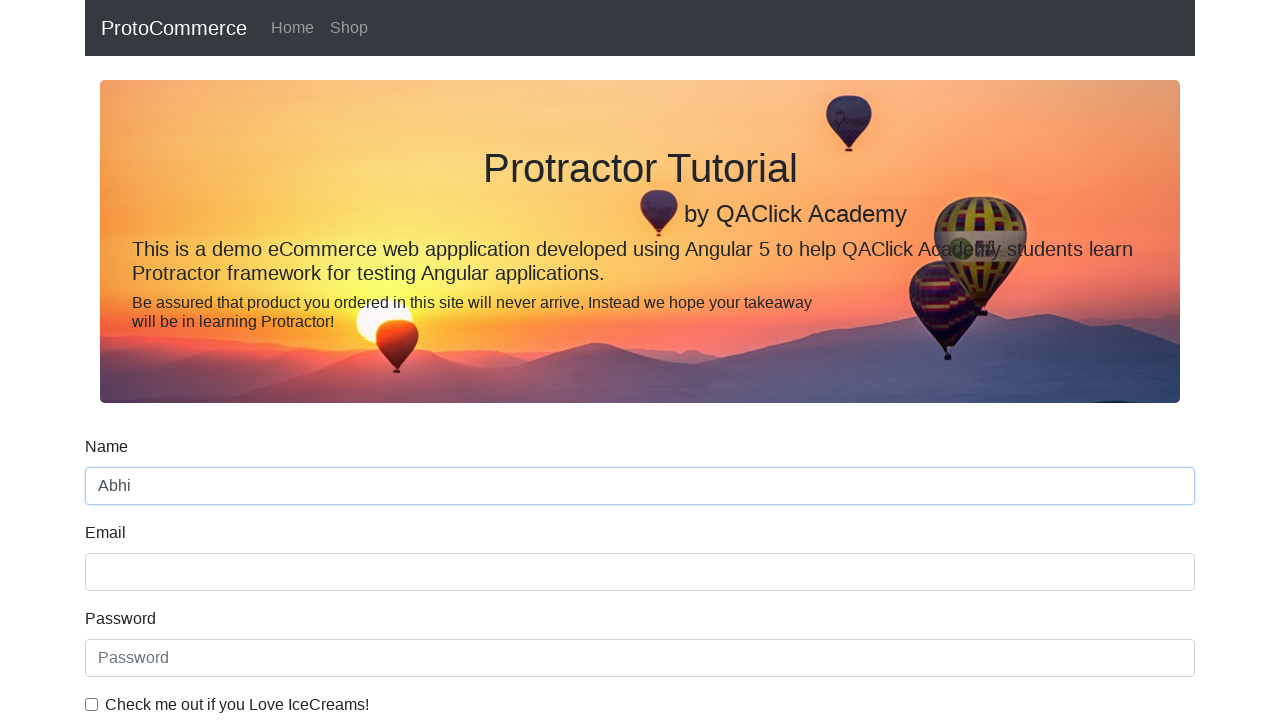

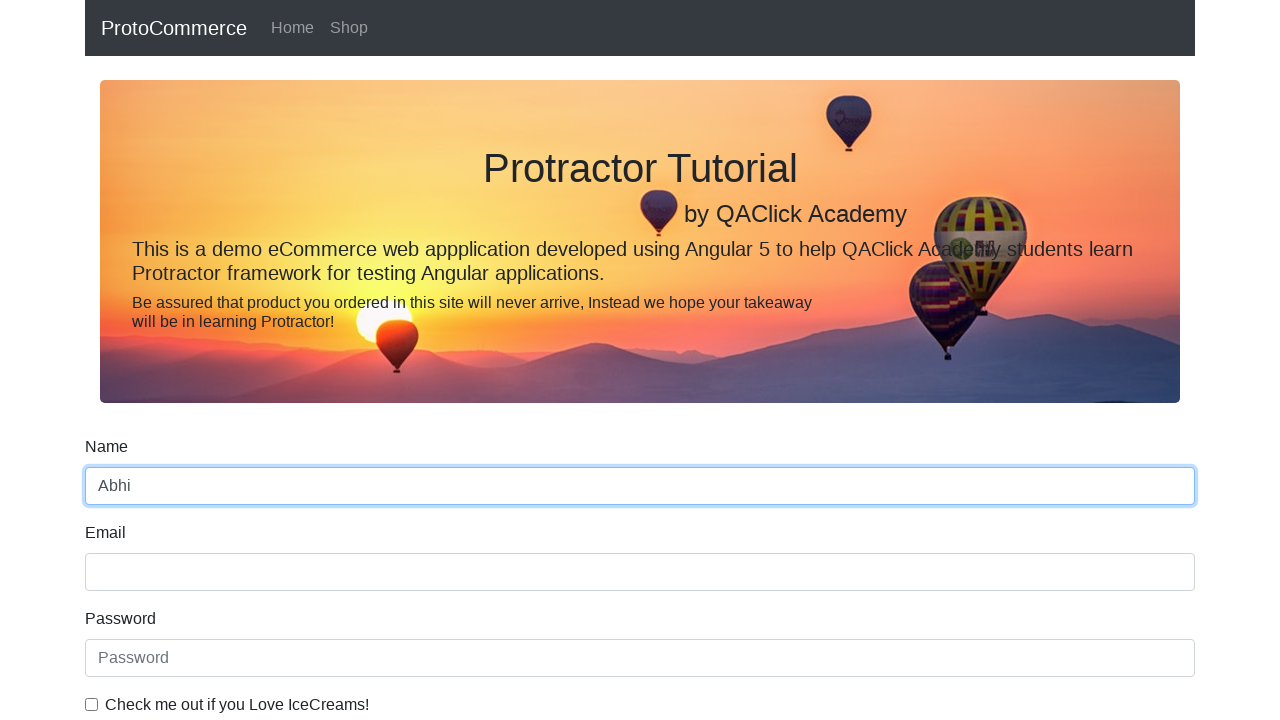